Tests floating menu functionality by clicking each menu item and scrolling the page to verify menu remains visible.

Starting URL: https://the-internet.herokuapp.com/

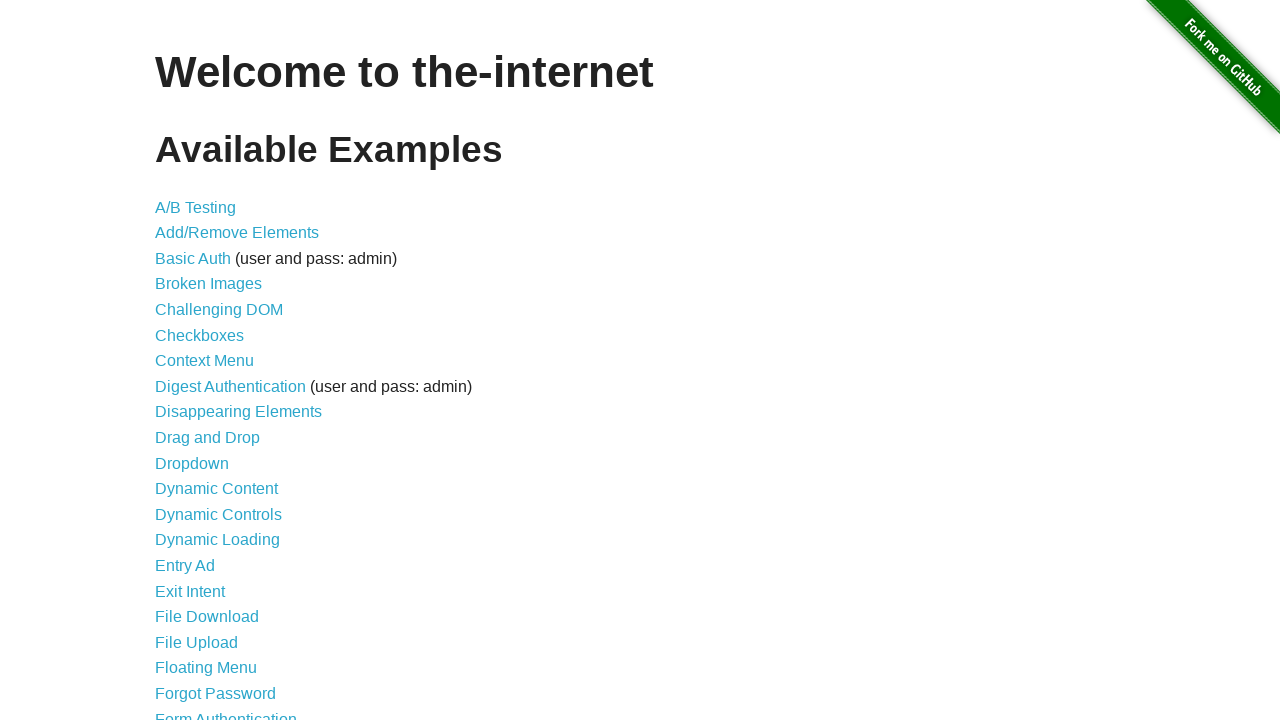

Clicked on Floating Menu link at (206, 668) on xpath=//*[contains(text(),'Floating Menu')]
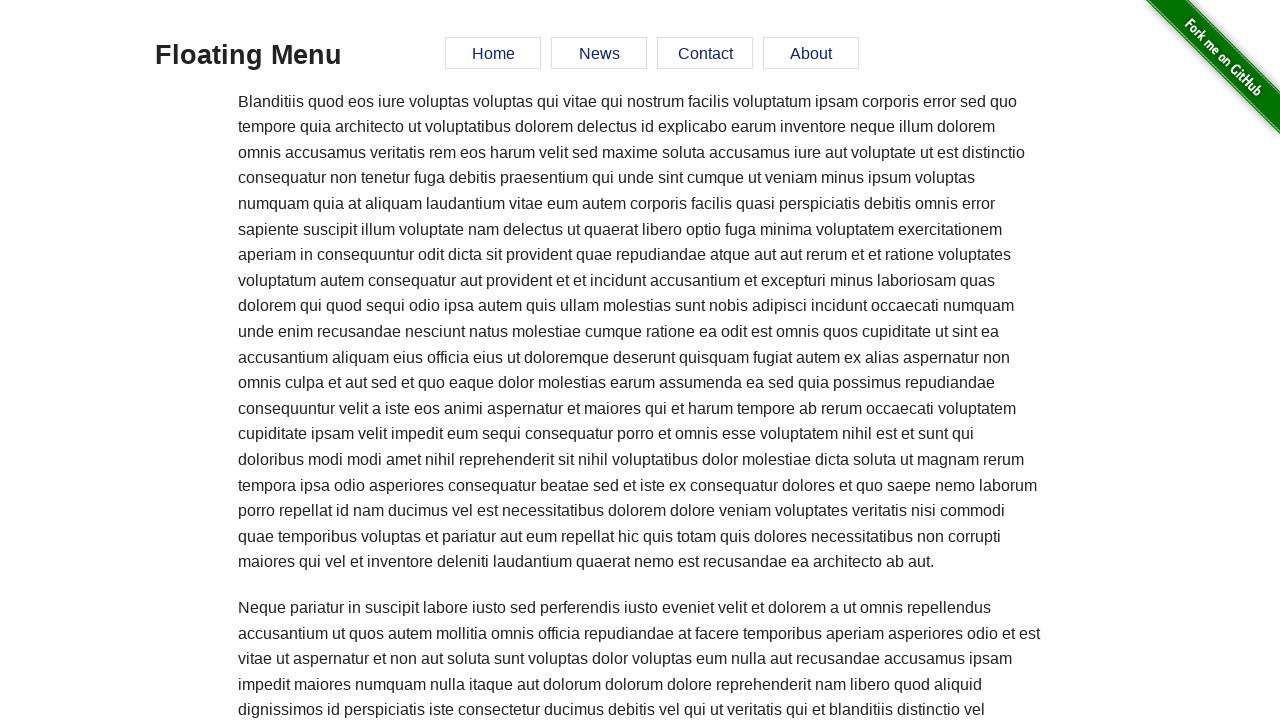

Waited for Floating Menu page to load
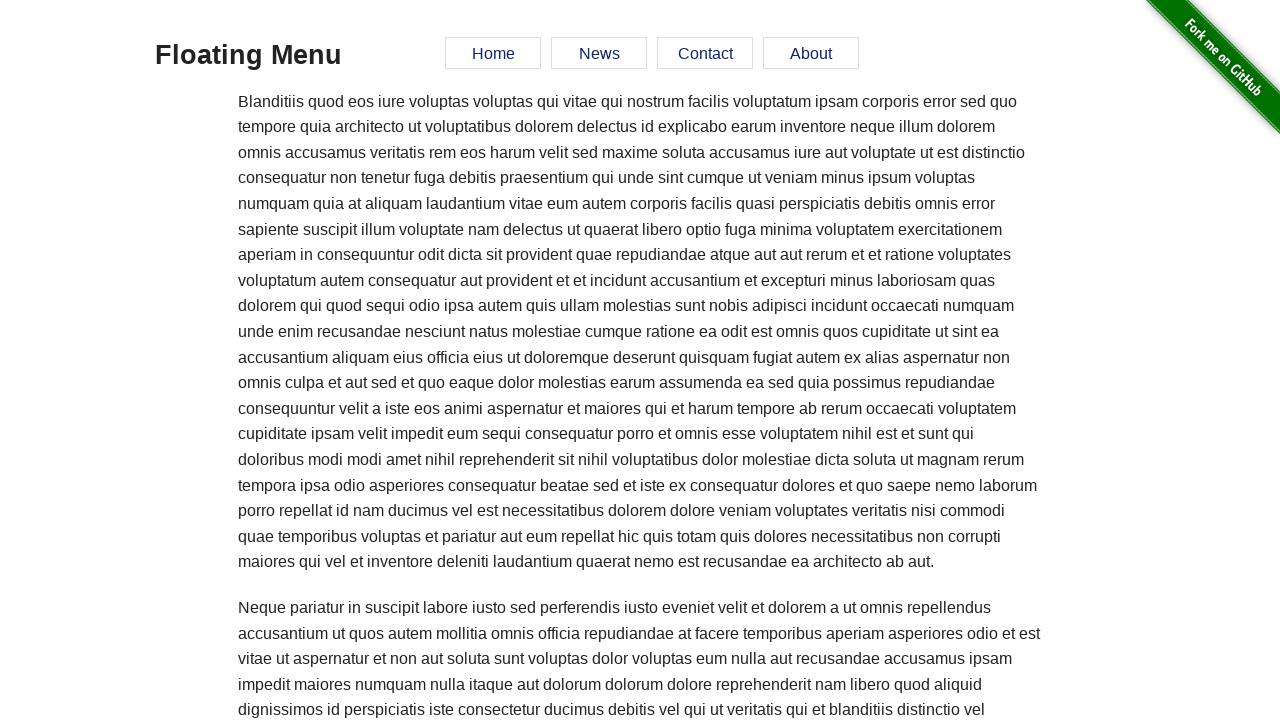

Floating Menu page heading loaded
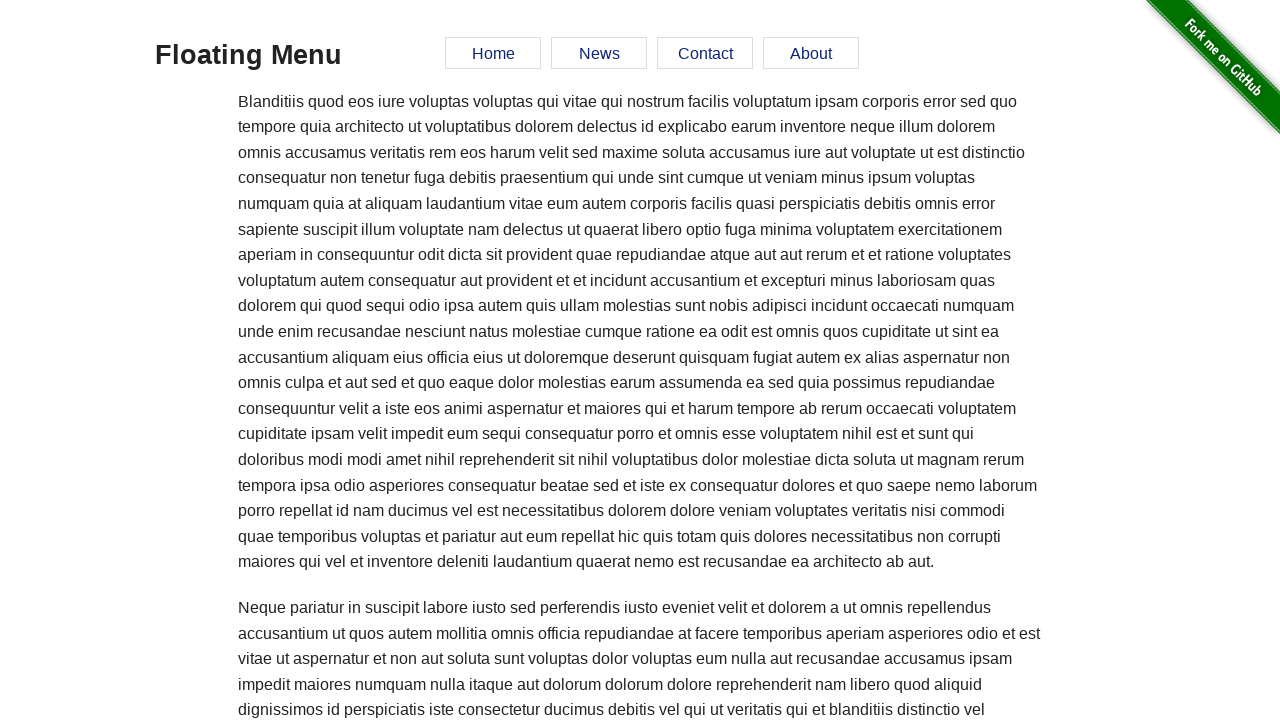

Clicked Home button in floating menu at (493, 53) on xpath=//*[contains(text(),'Home')]
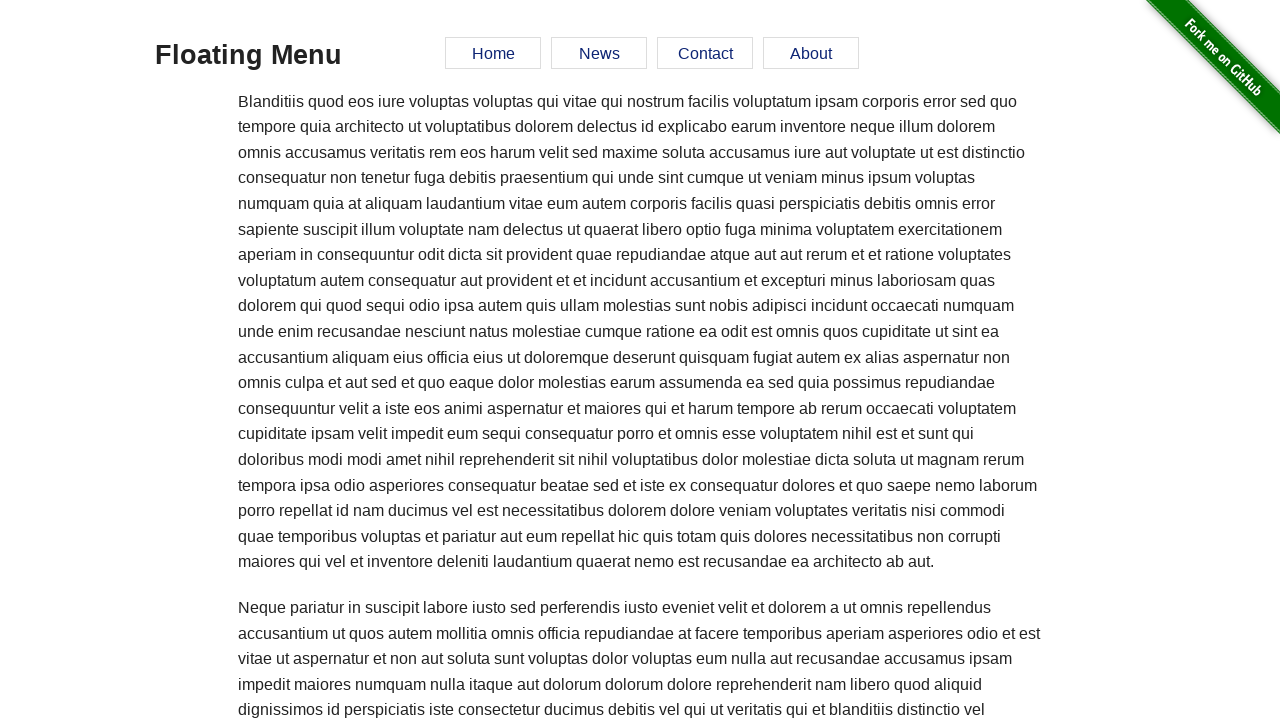

Navigated to Home section
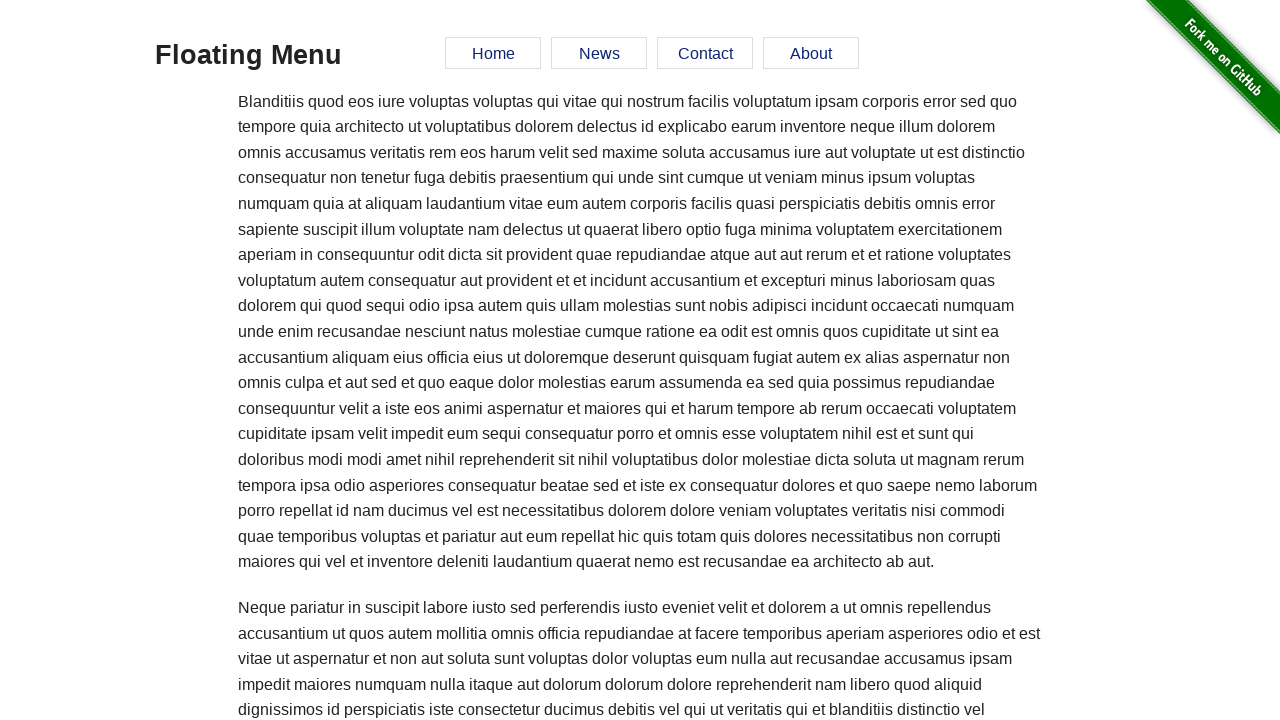

Clicked News button in floating menu at (599, 53) on xpath=//*[contains(text(),'News')]
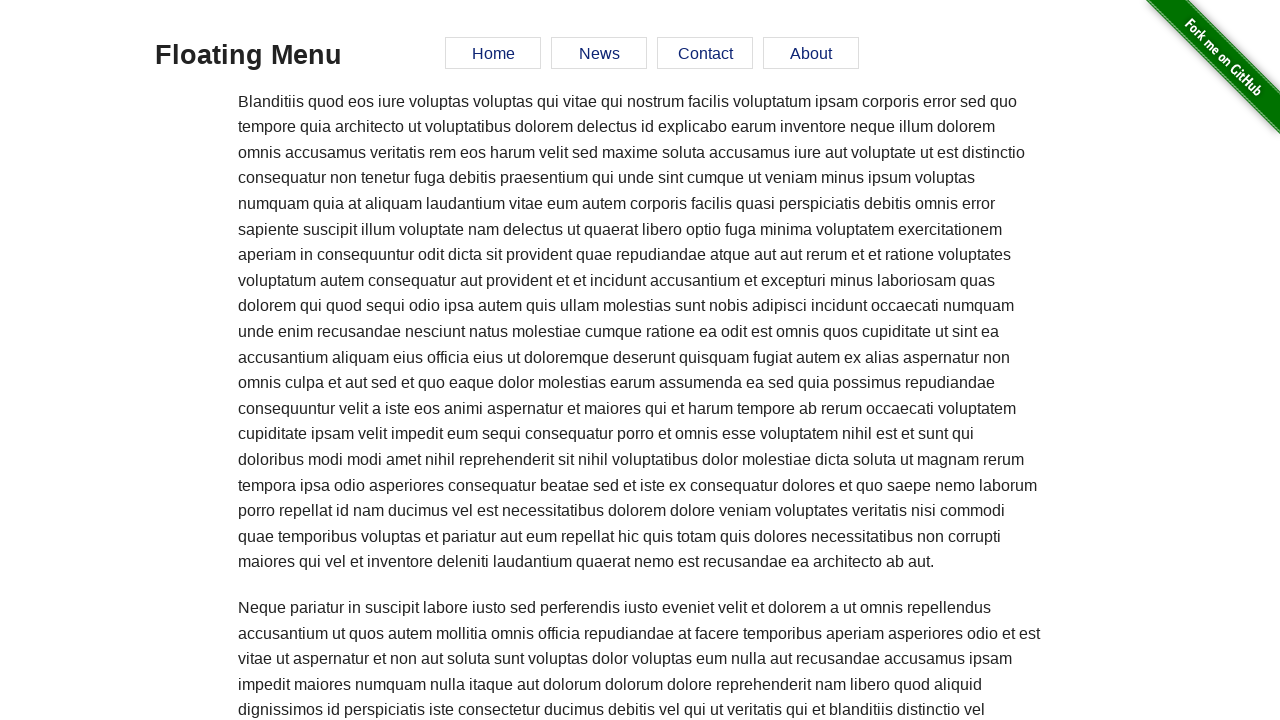

Navigated to News section
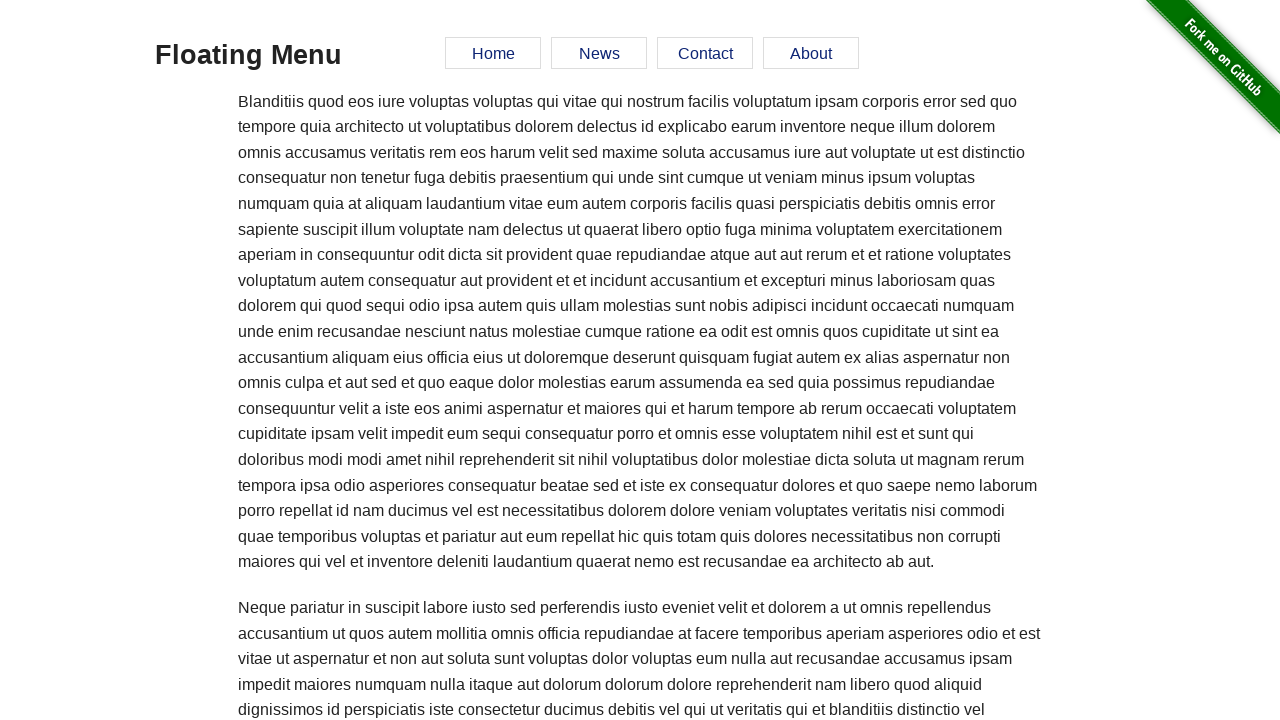

Clicked Contact button in floating menu at (705, 53) on xpath=//*[contains(text(),'Contact')]
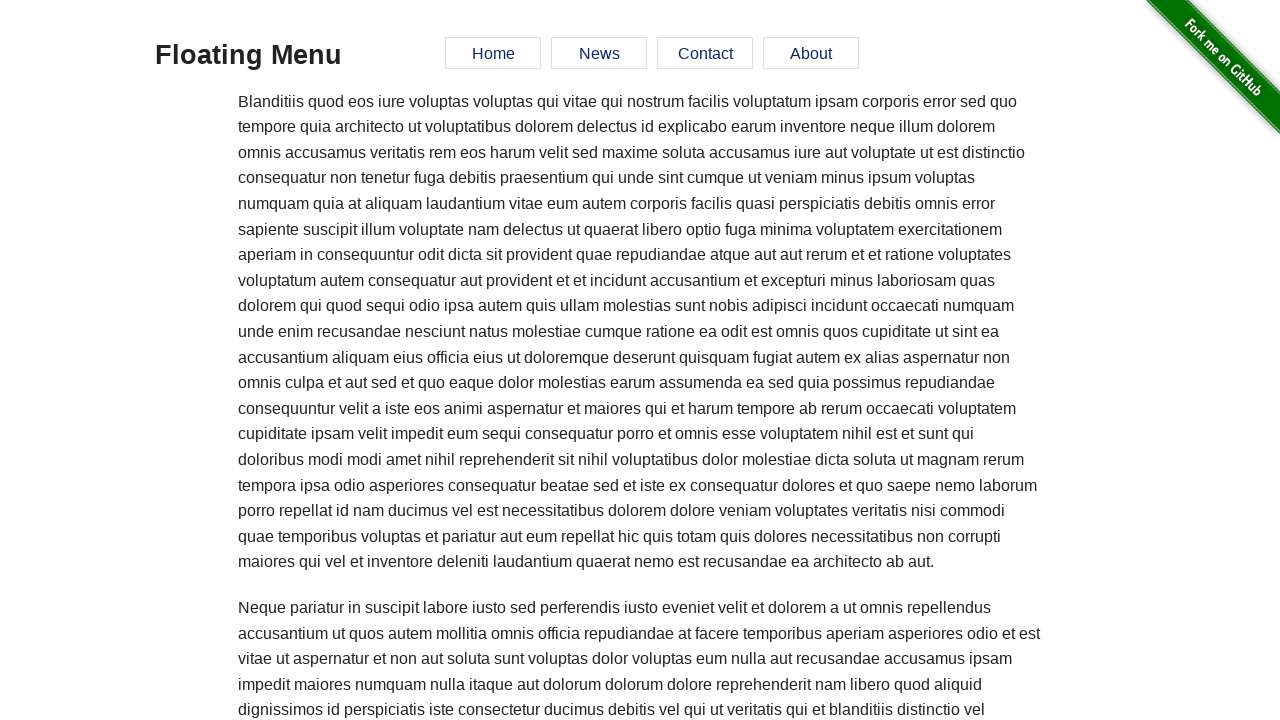

Navigated to Contact section
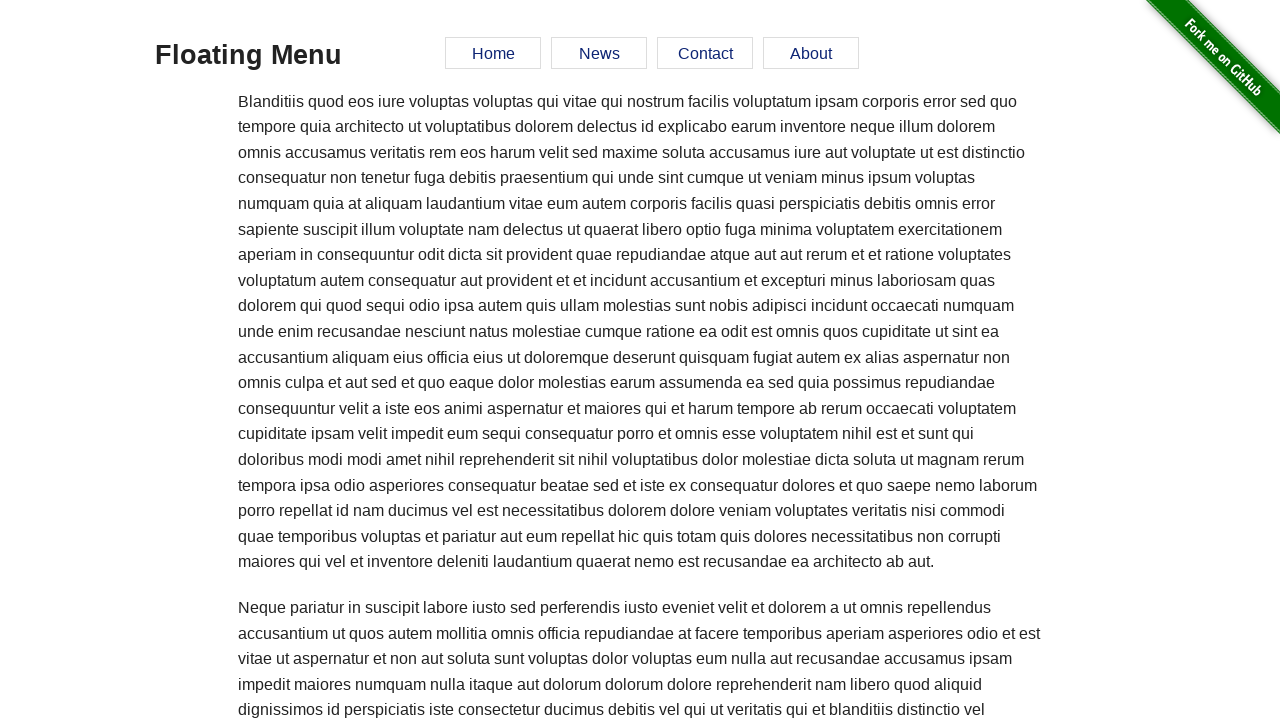

Clicked About button in floating menu at (811, 53) on xpath=//*[contains(text(),'About')]
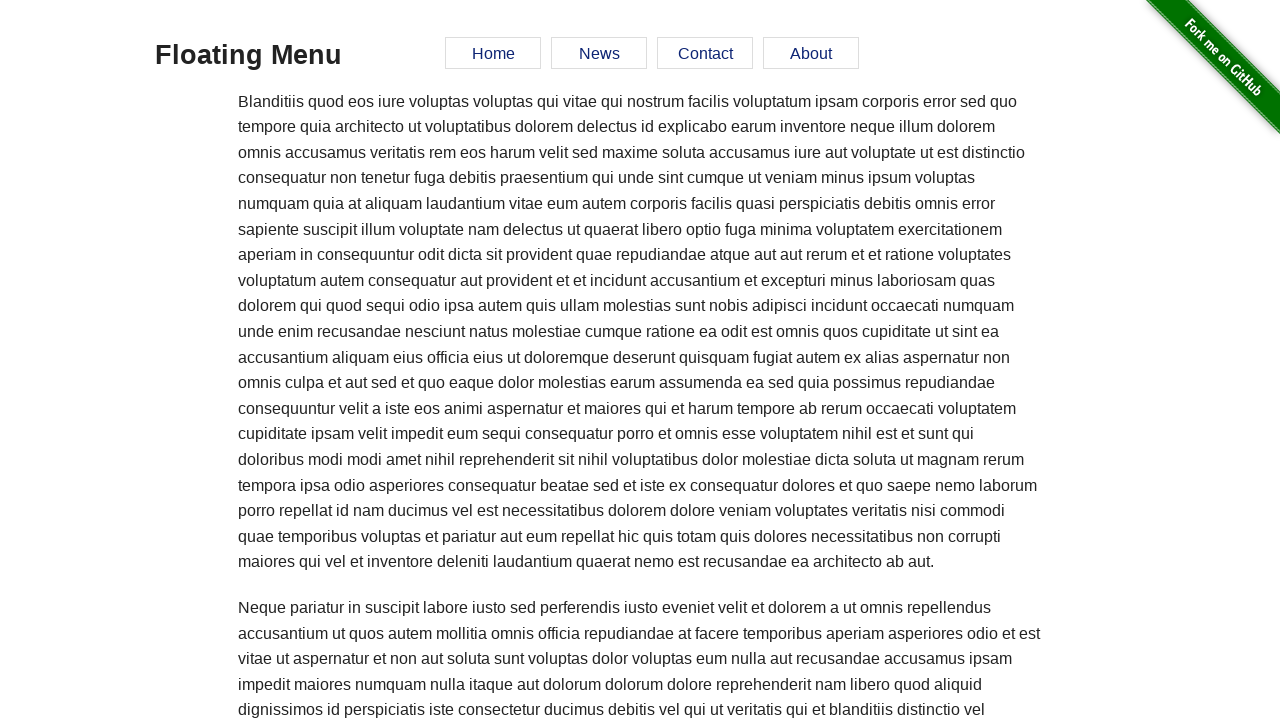

Navigated to About section
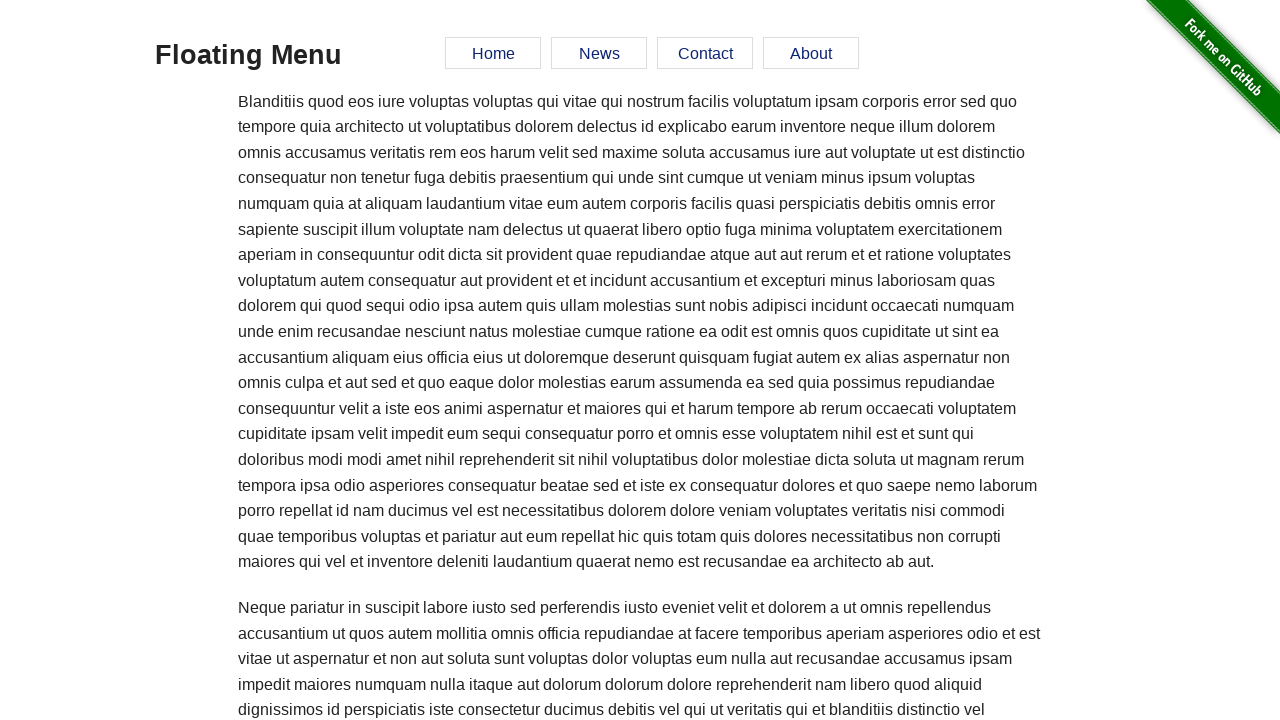

Scrolled down the page by 1000 pixels
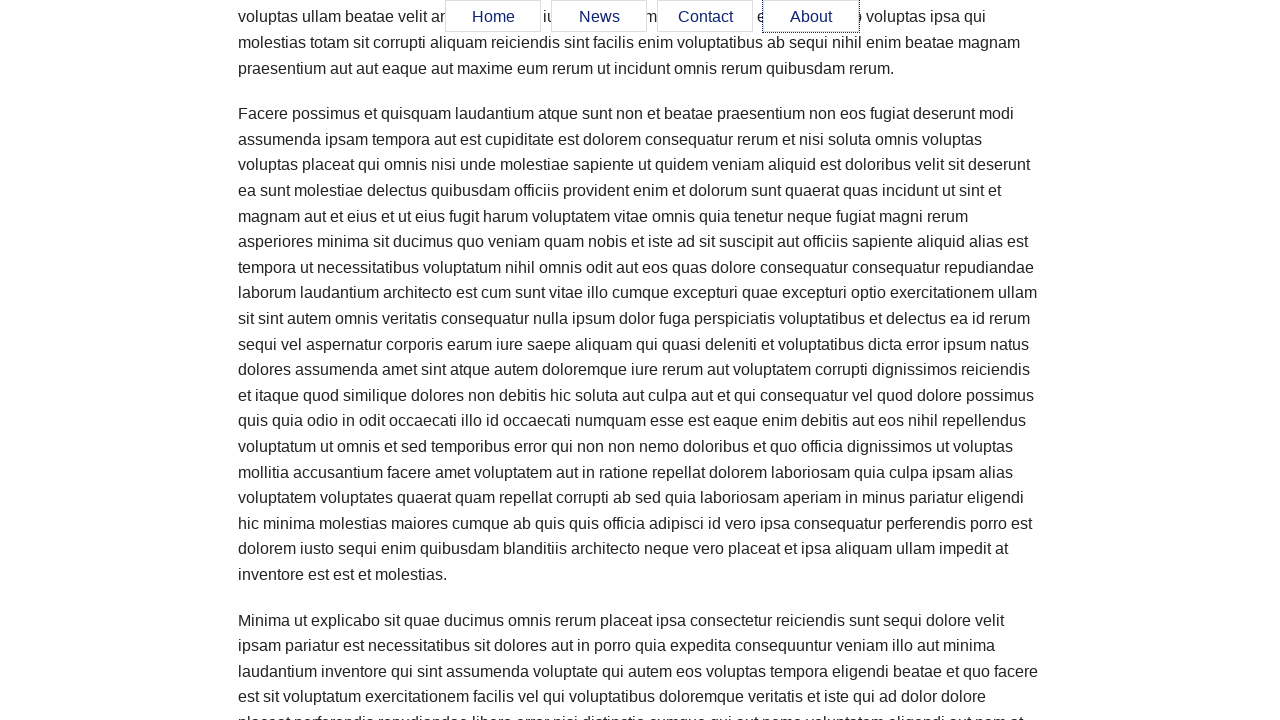

Verified floating menu is still visible after scrolling
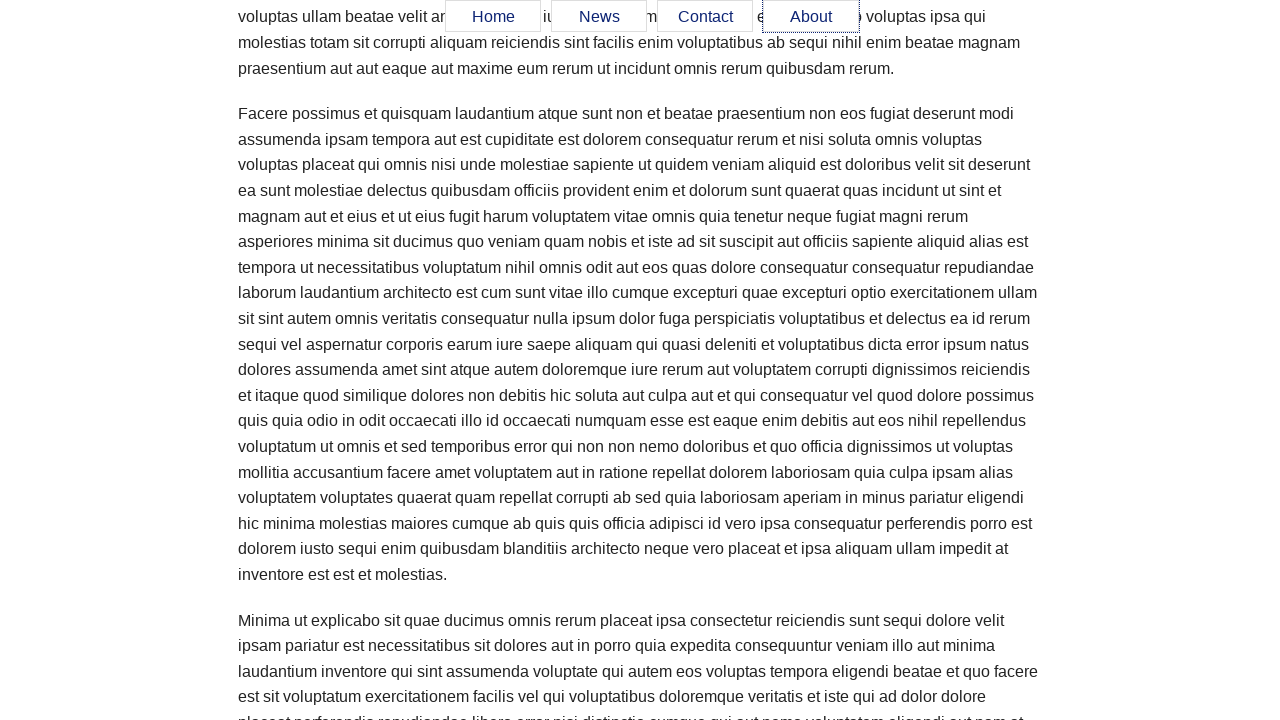

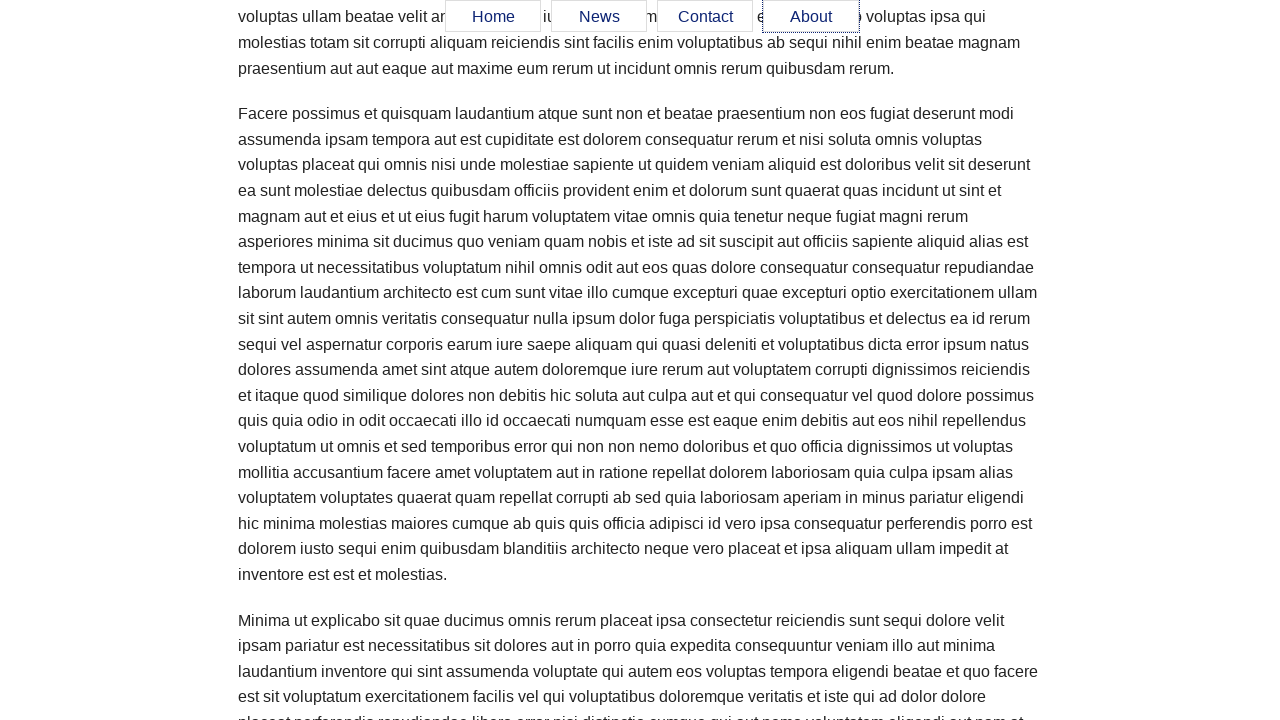